Tests a calculator demo by entering two numbers, clicking the calculate button, and verifying the result is displayed in the results table

Starting URL: http://juliemr.github.io/protractor-demo/

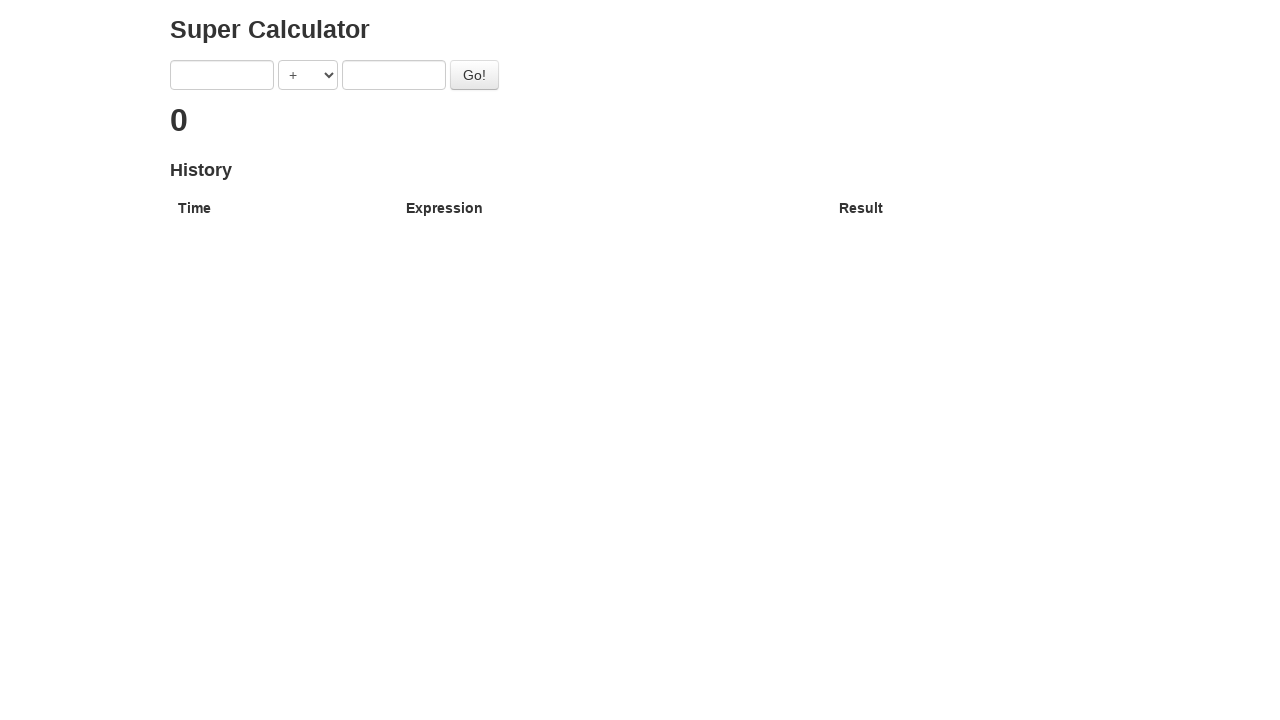

Entered first number '3' in the calculator on input[ng-model='first']
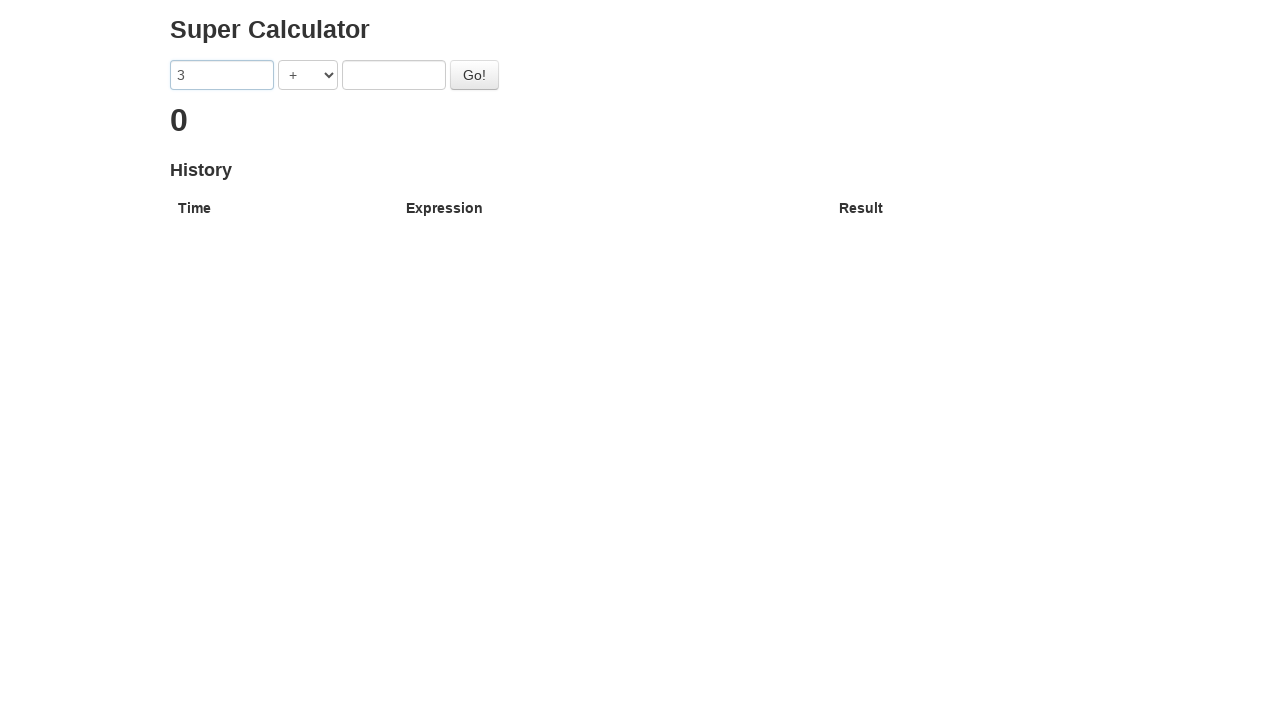

Entered second number '5' in the calculator on input[ng-model='second']
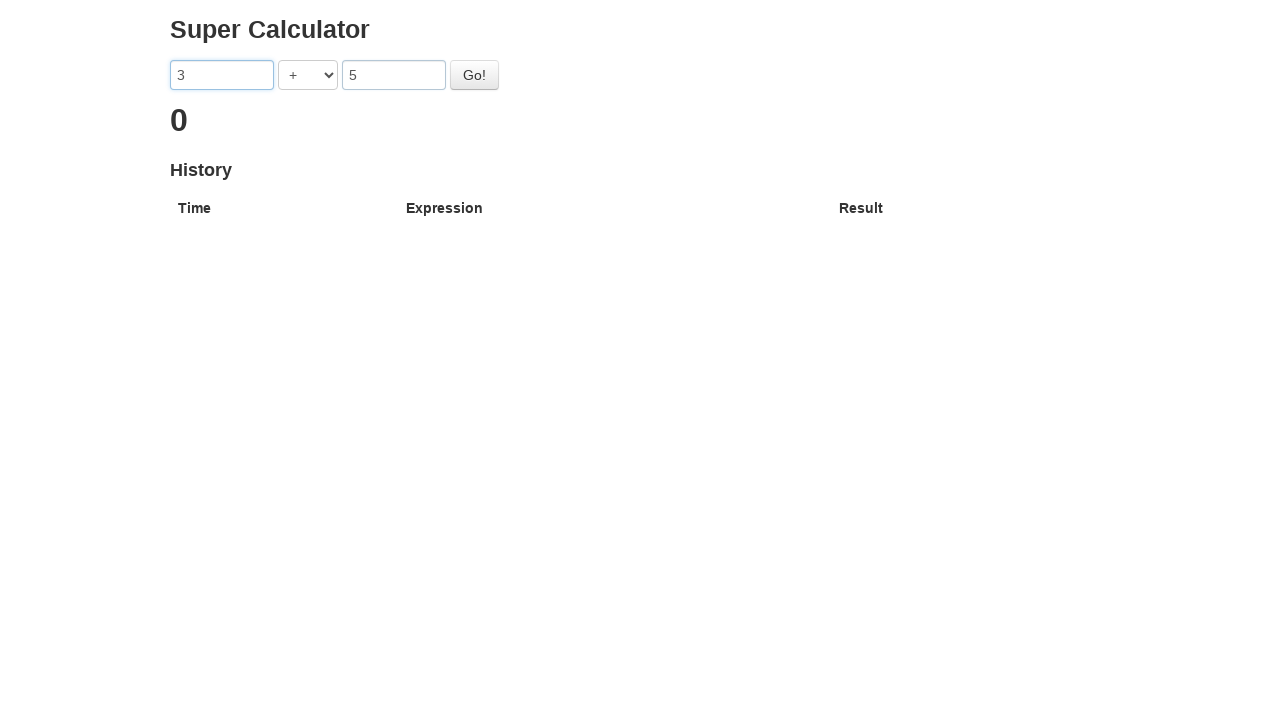

Clicked the calculate button at (474, 75) on #gobutton
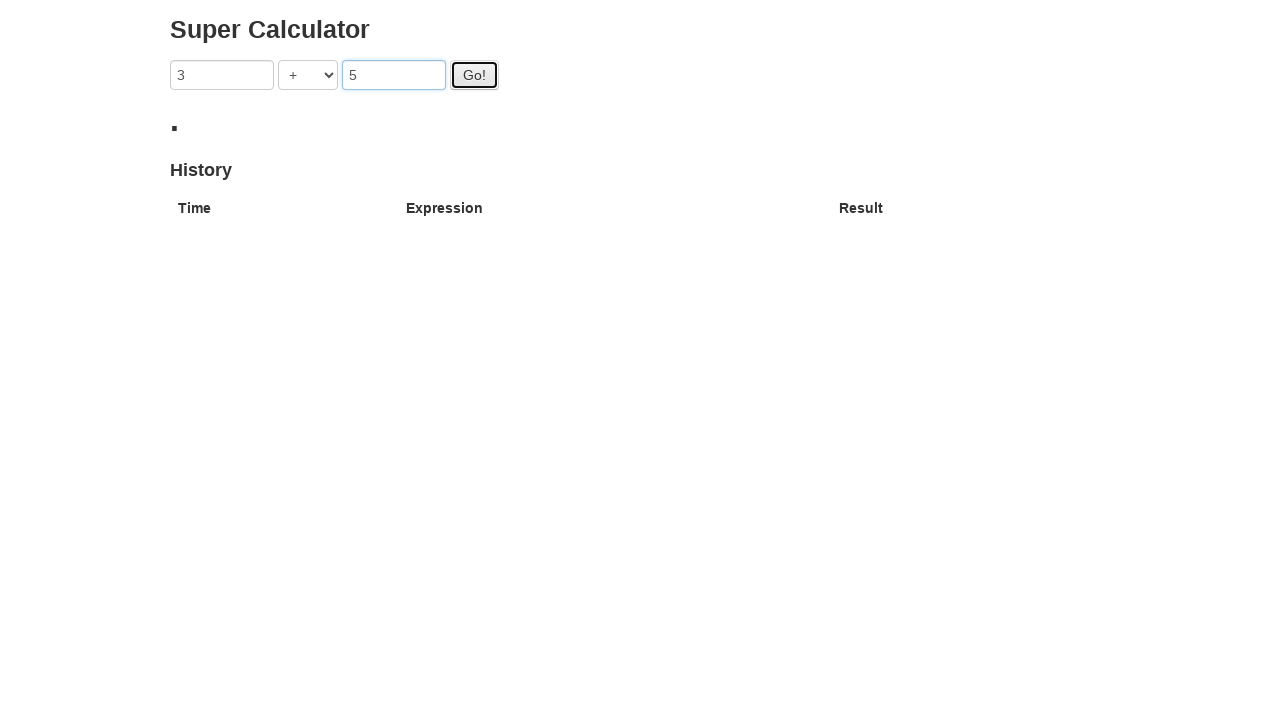

Result appeared in the results table
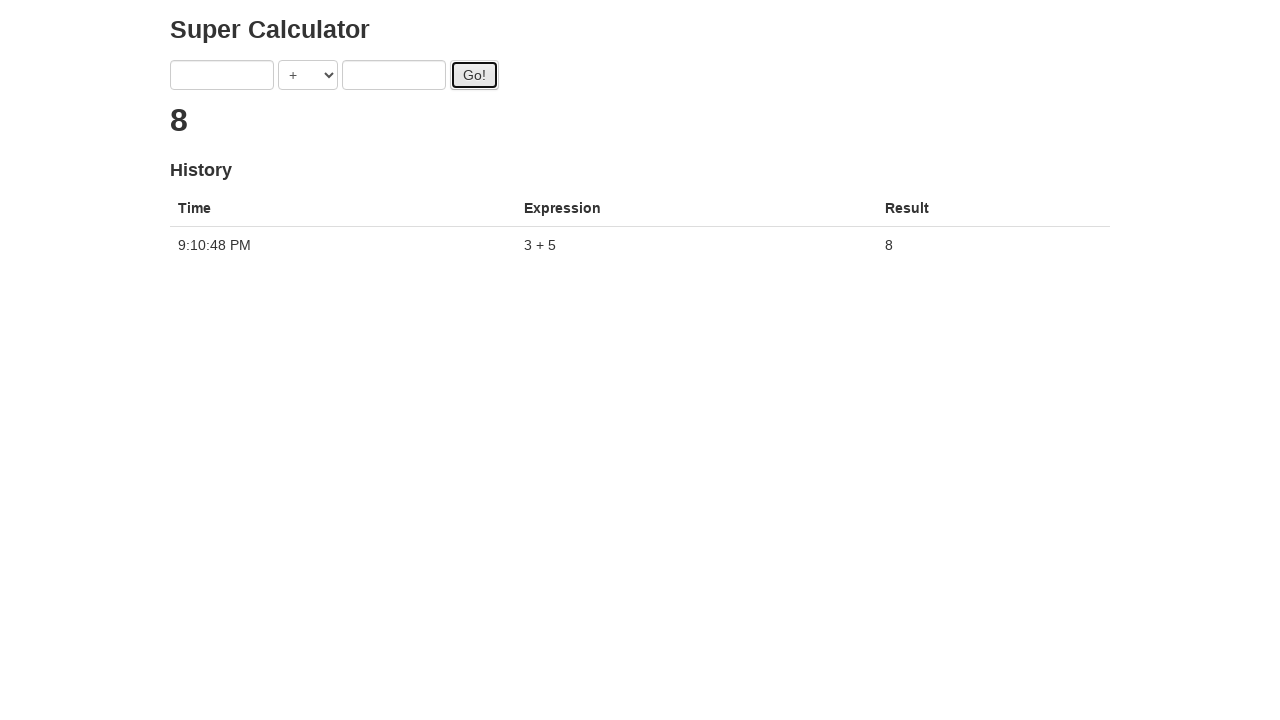

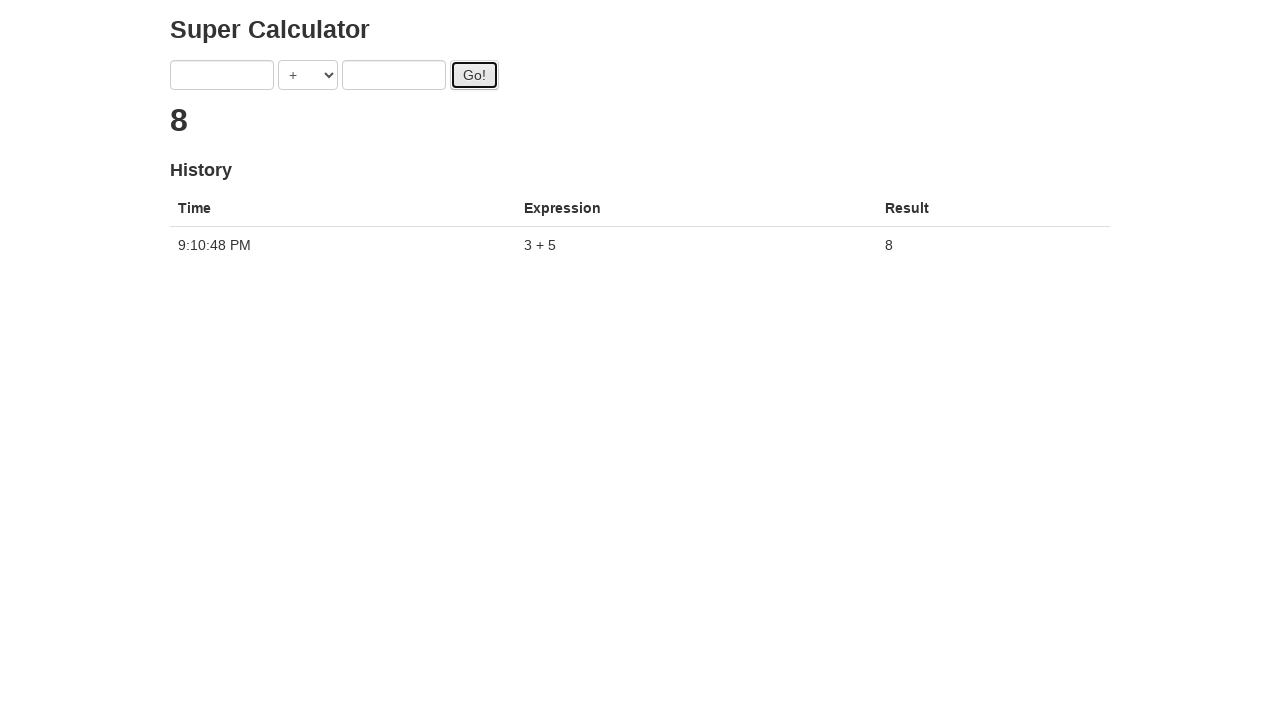